Tests accepting a JavaScript prompt dialog with input text by clicking a button that triggers a prompt, entering "playwright", and verifying the entered text is displayed.

Starting URL: https://automationfc.github.io/basic-form/index.html

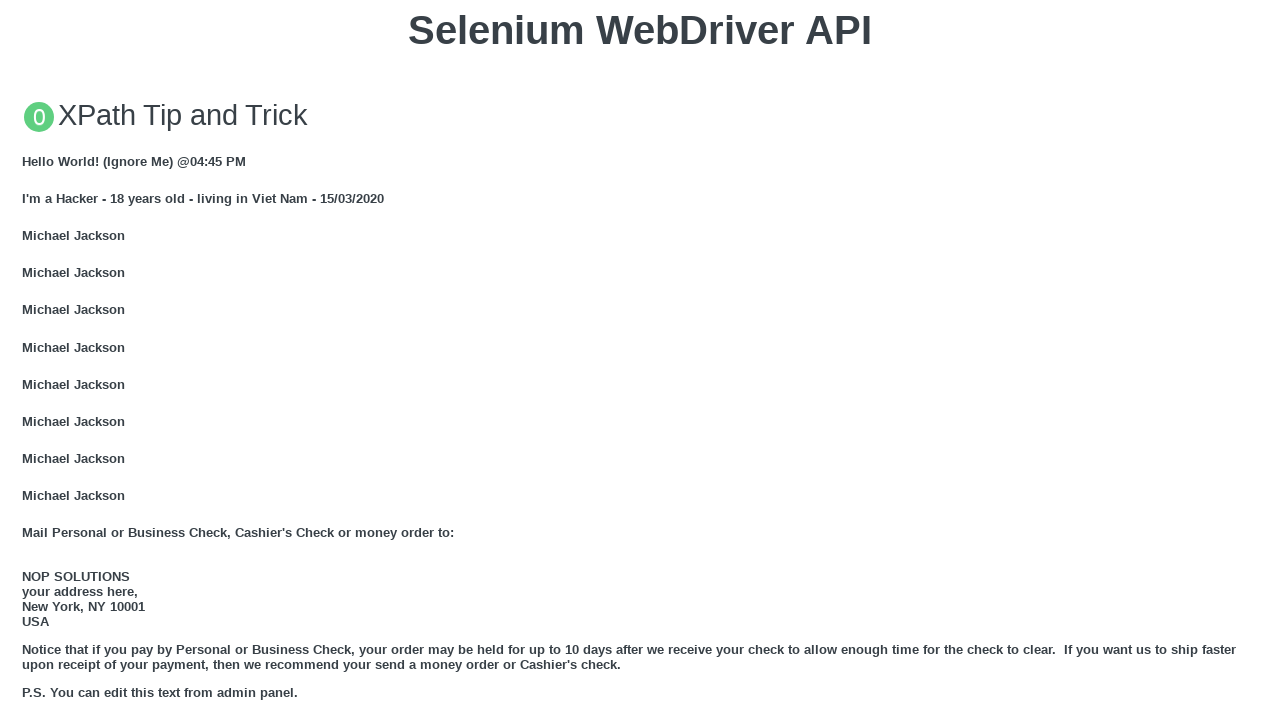

Set up dialog handler to accept prompt with 'playwright' text
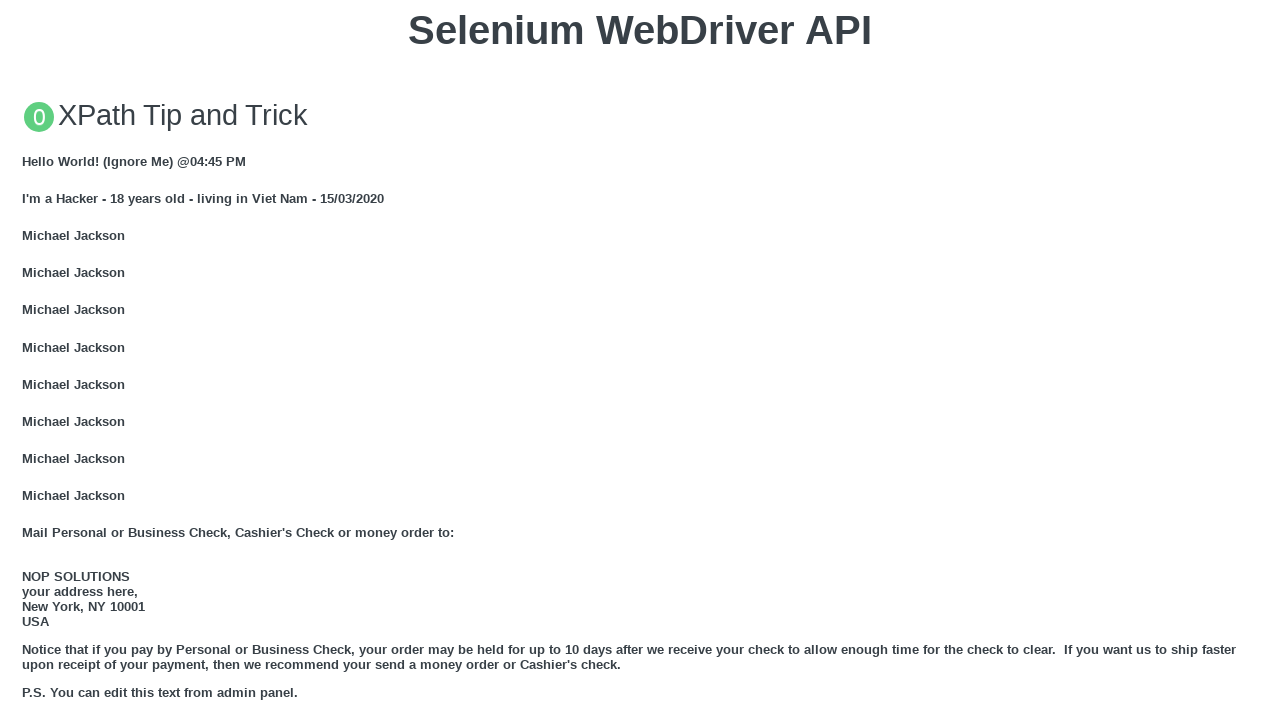

Clicked button to trigger JavaScript prompt dialog at (640, 360) on button:has-text("Click for JS Prompt")
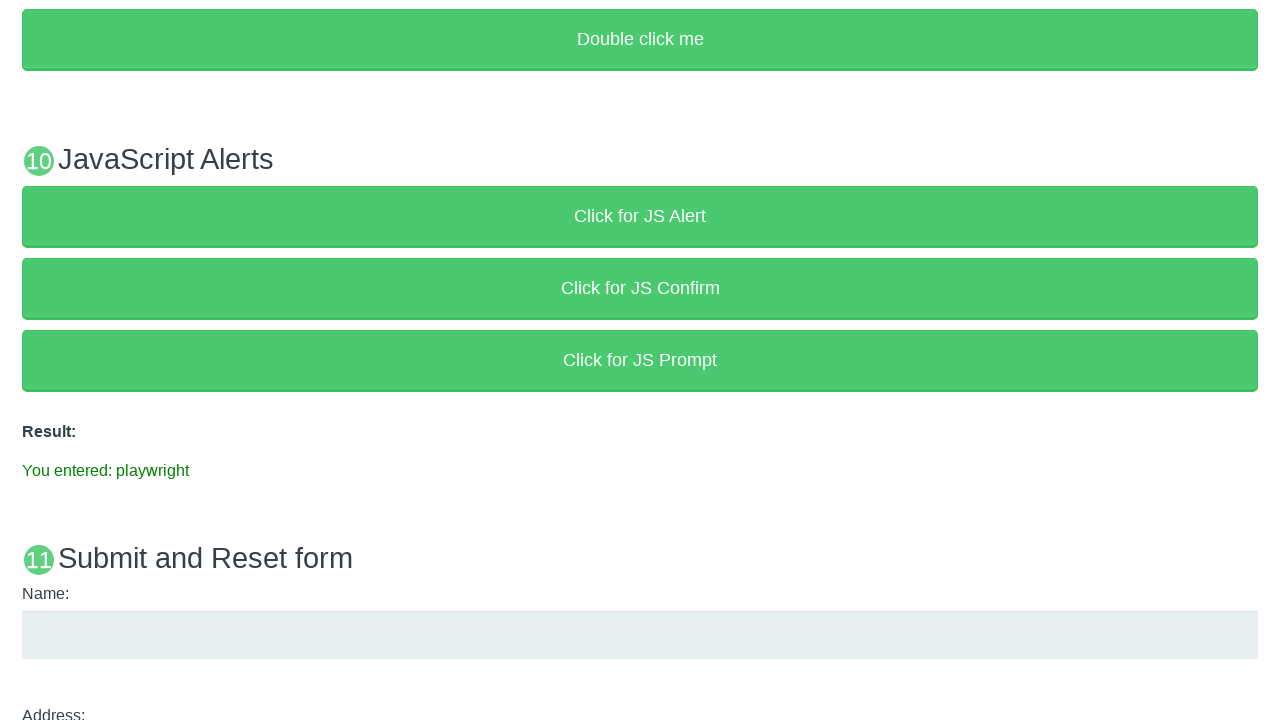

Waited for result element to appear after accepting prompt
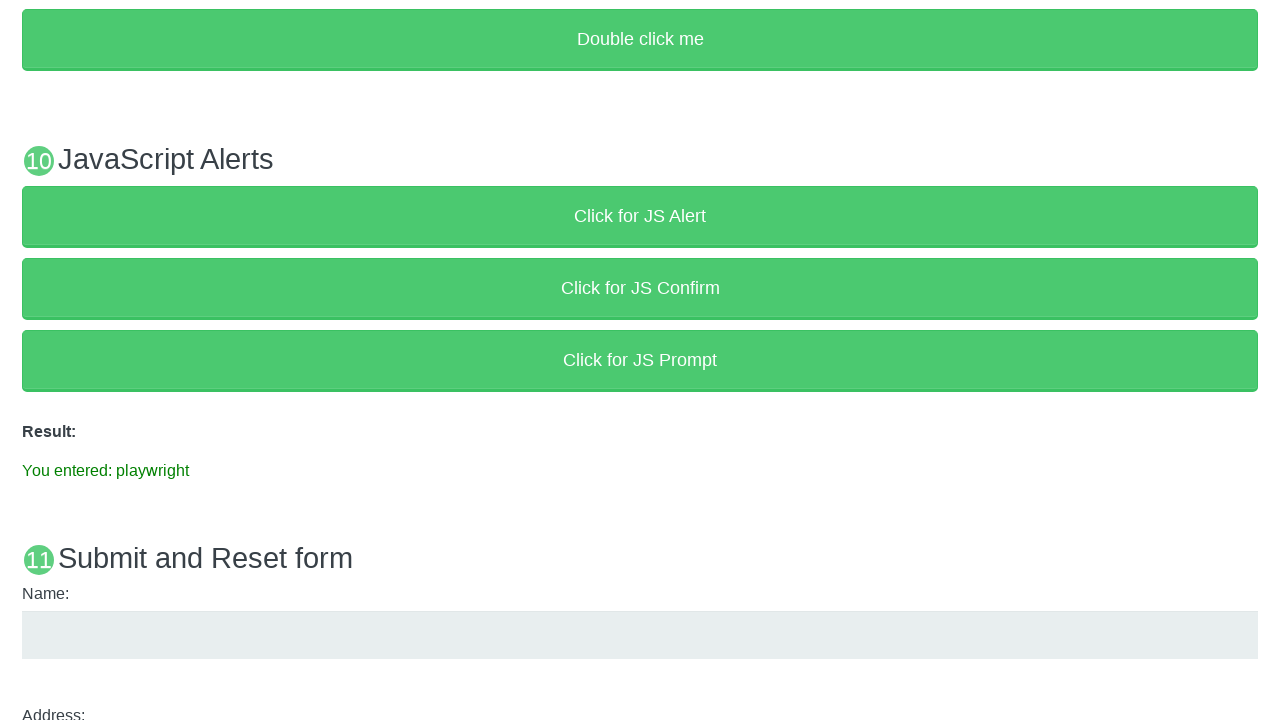

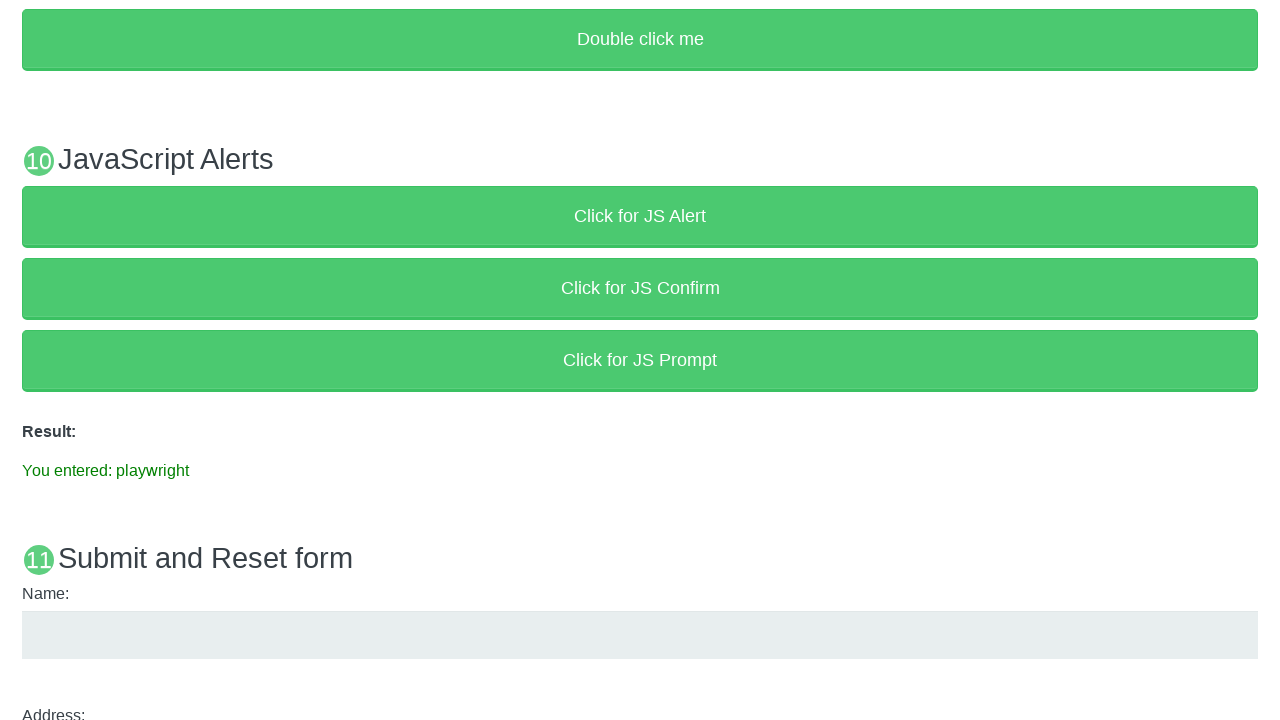